Tests calendar date picker functionality by selecting a specific date and verifying the input values

Starting URL: https://rahulshettyacademy.com/seleniumPractise/#/offers

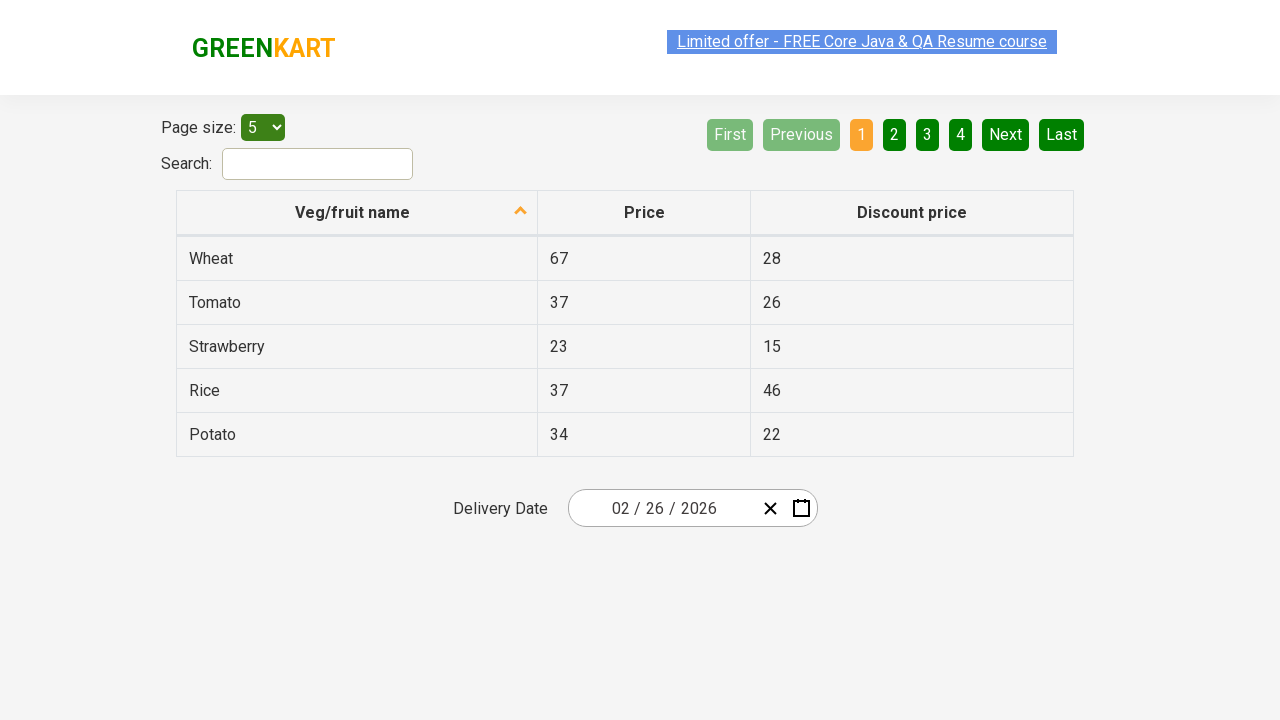

Opened date picker by clicking input group at (662, 508) on .react-date-picker__inputGroup
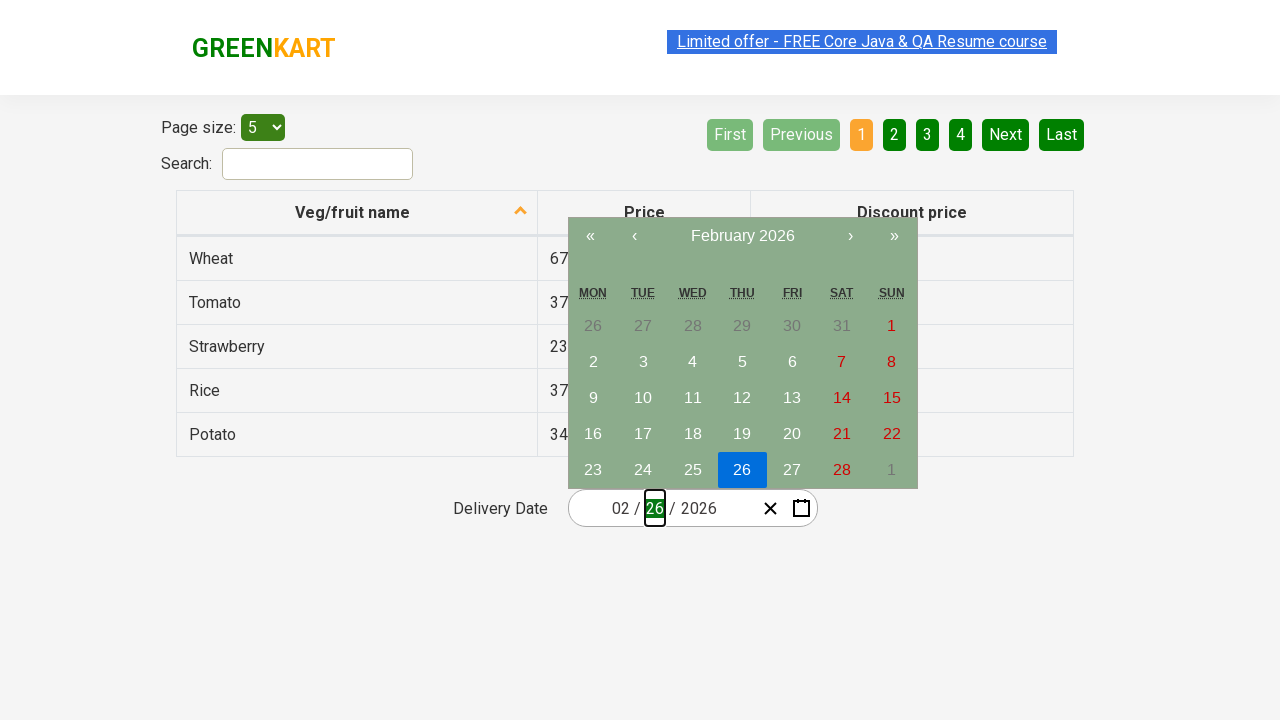

Clicked navigation label to navigate to year view (first click) at (742, 236) on .react-calendar__navigation__label
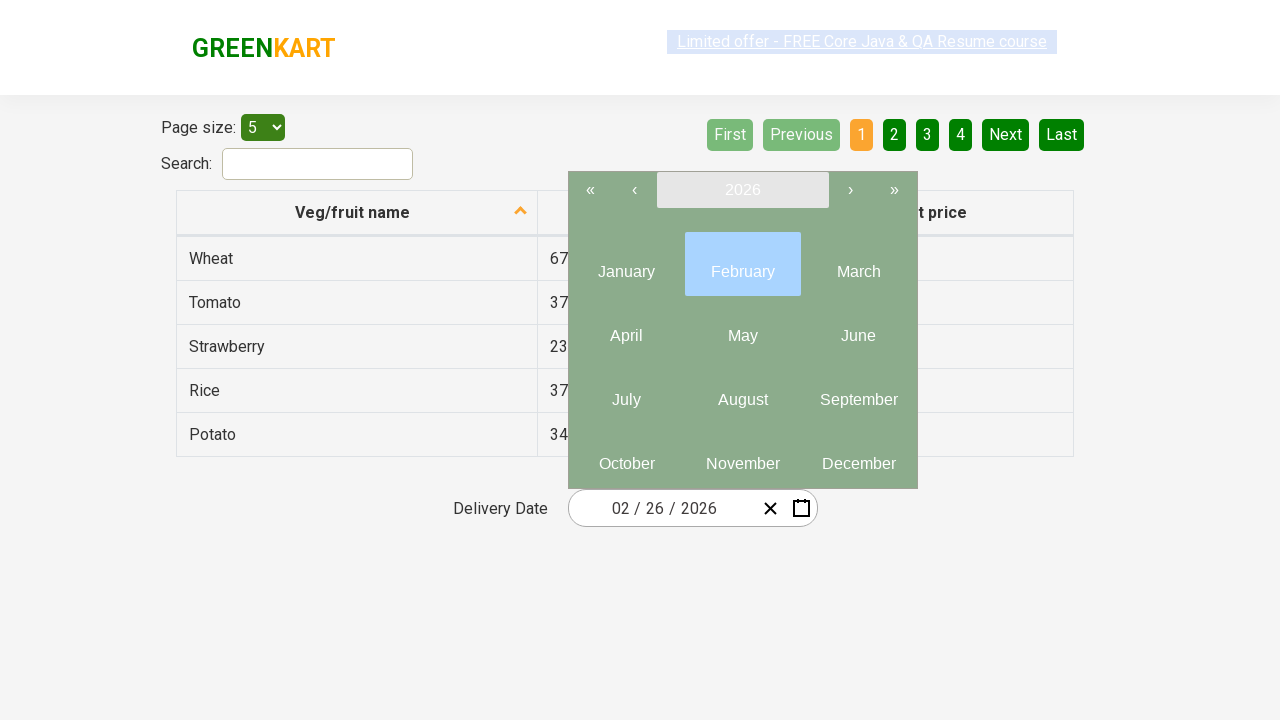

Clicked navigation label again to navigate to year view (second click) at (742, 190) on .react-calendar__navigation__label
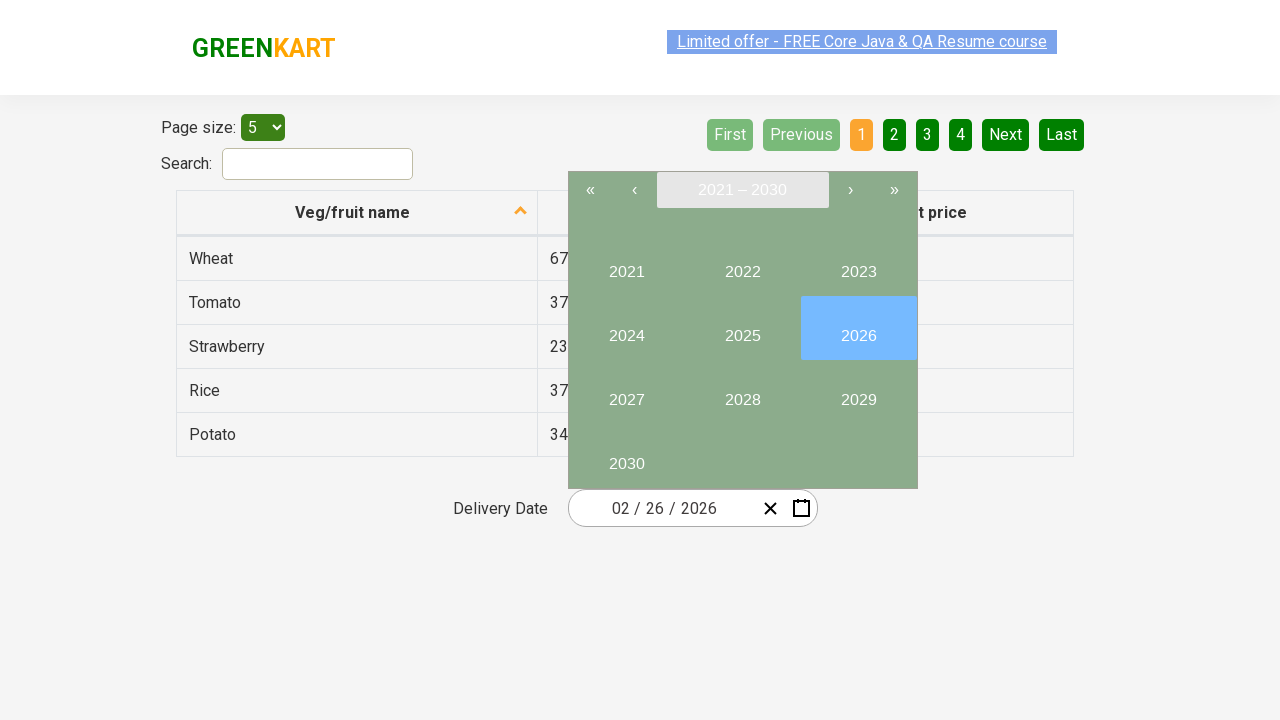

Selected year 2027 from calendar at (626, 392) on button:has-text("2027")
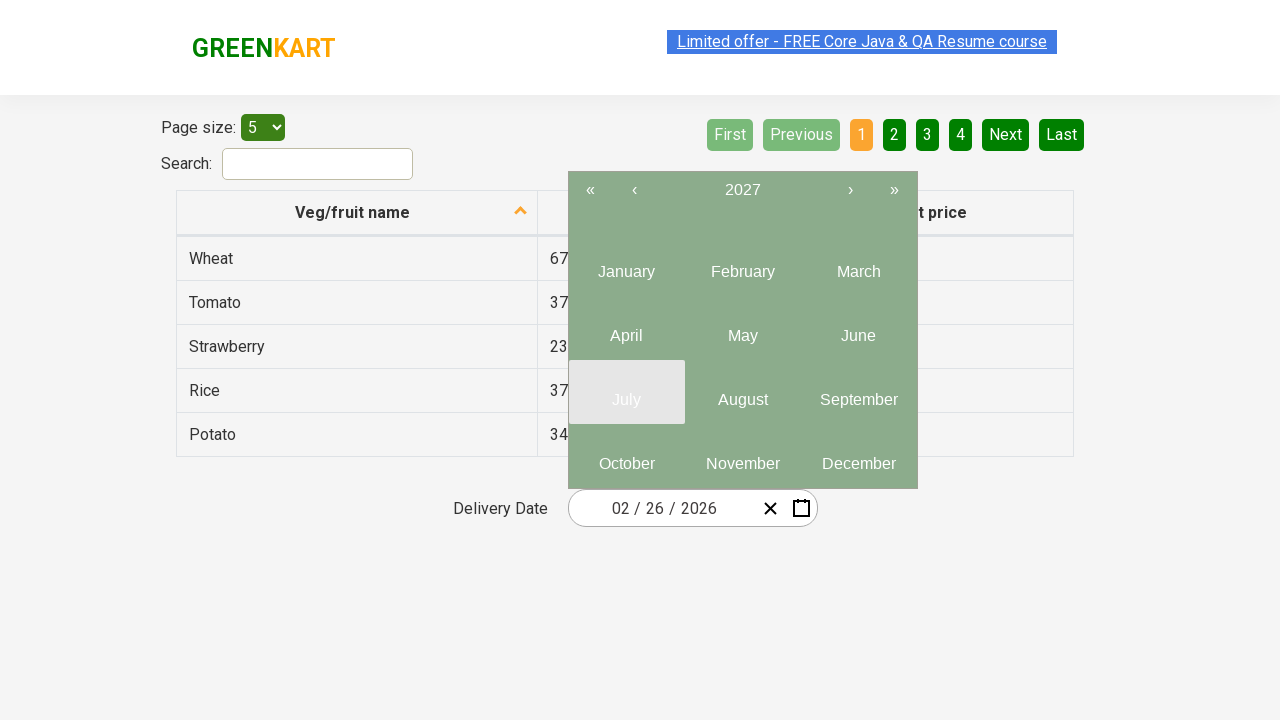

Selected June (month 6) from year view at (858, 328) on .react-calendar__year-view__months__month >> nth=5
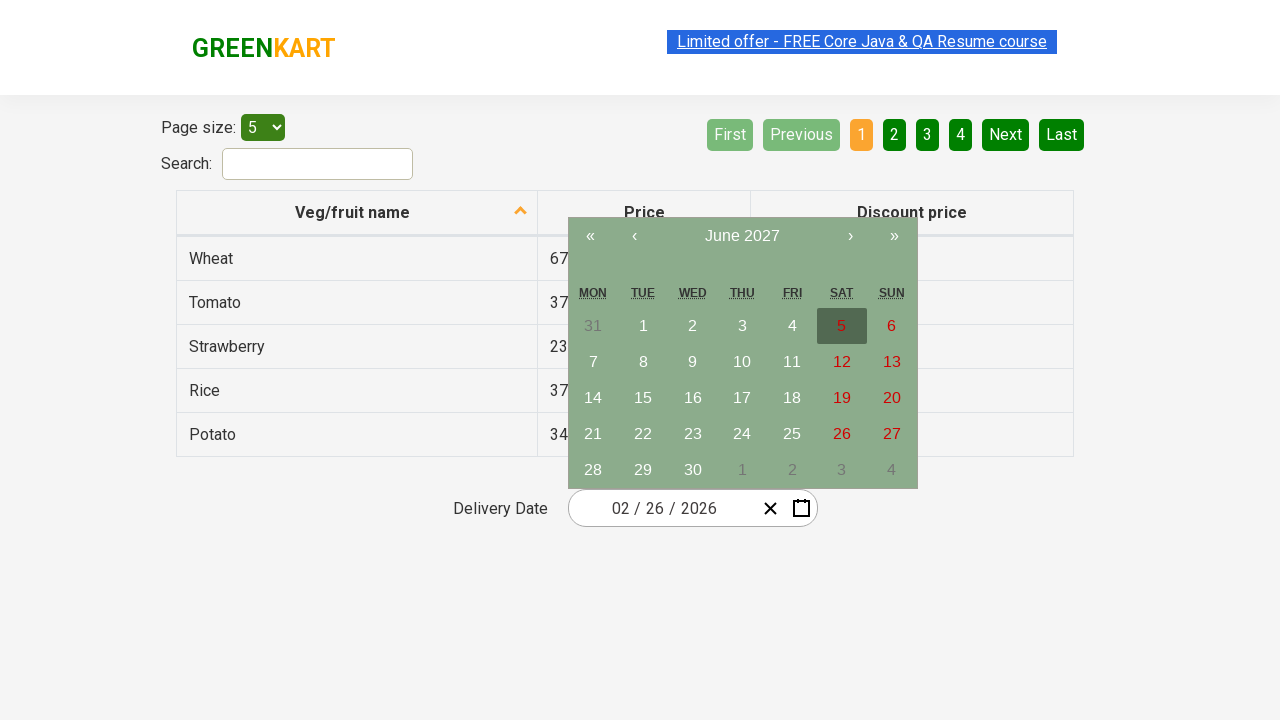

Selected day 15 from calendar at (643, 398) on abbr:has-text("15")
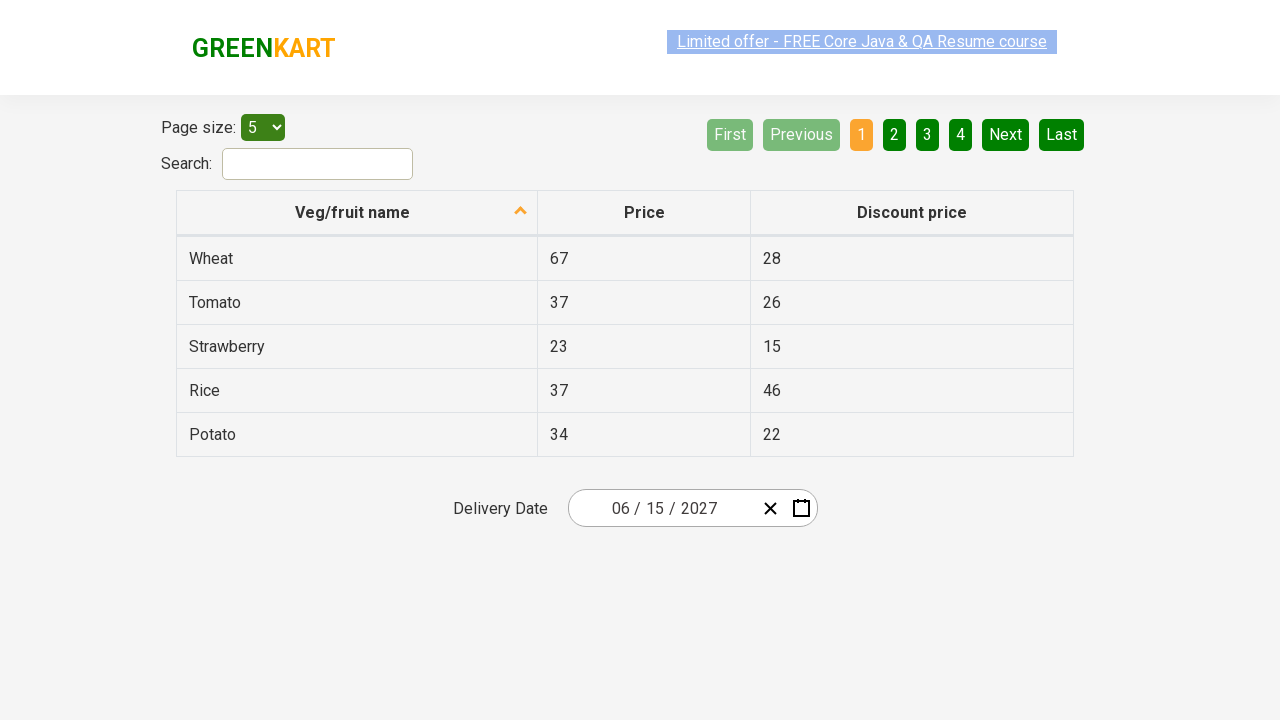

Verified that date picker input field is displayed
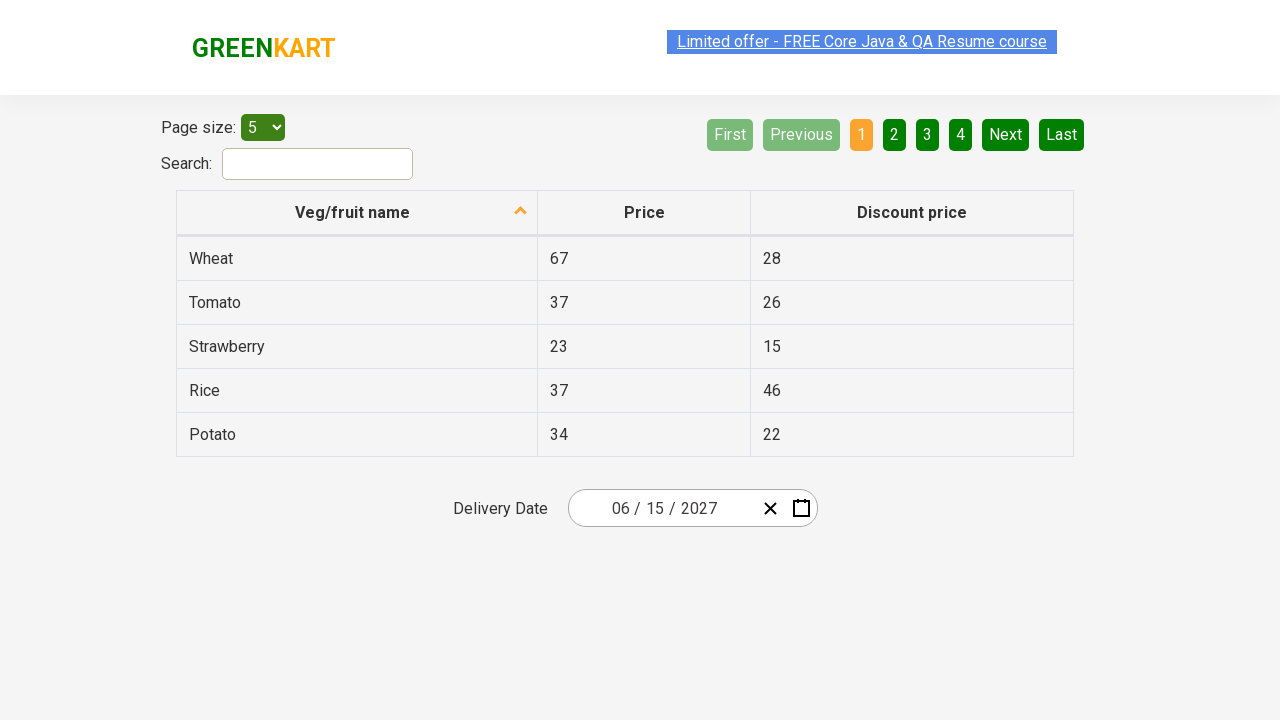

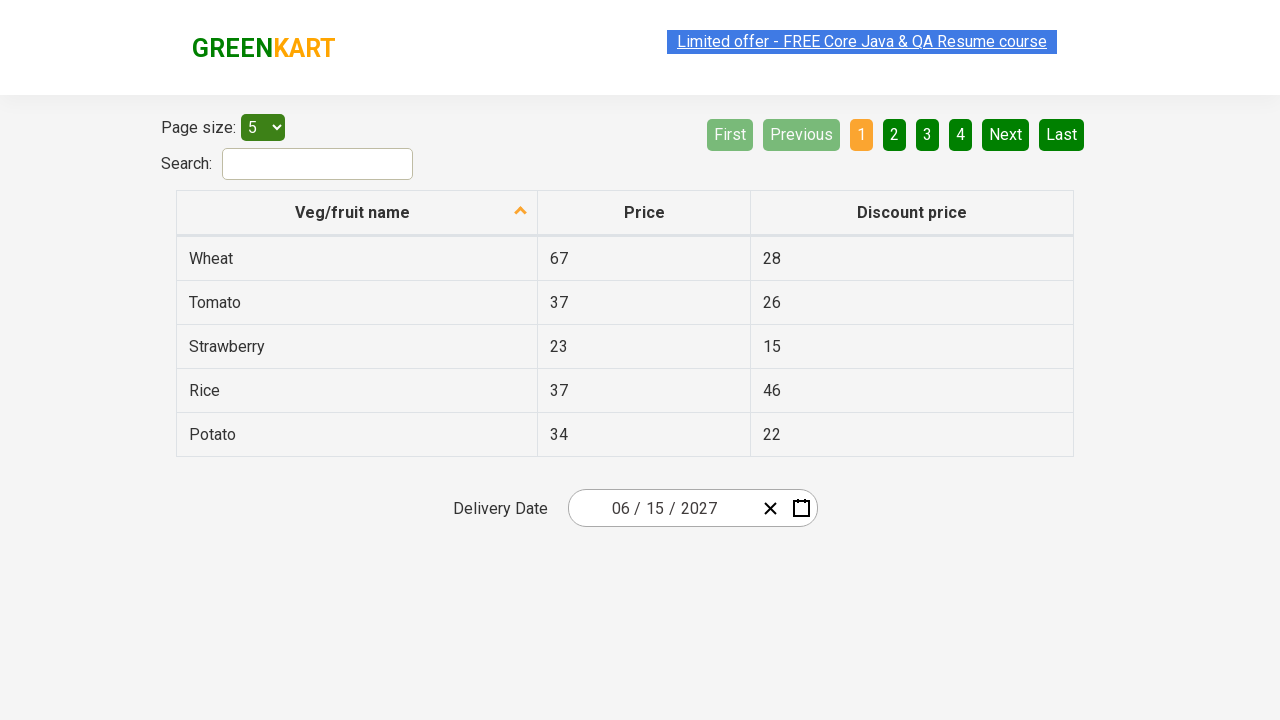